Tests navigation by clicking the Home link in the navigation bar and then navigating back to the forgot password page

Starting URL: https://practice.cydeo.com/forgot_password

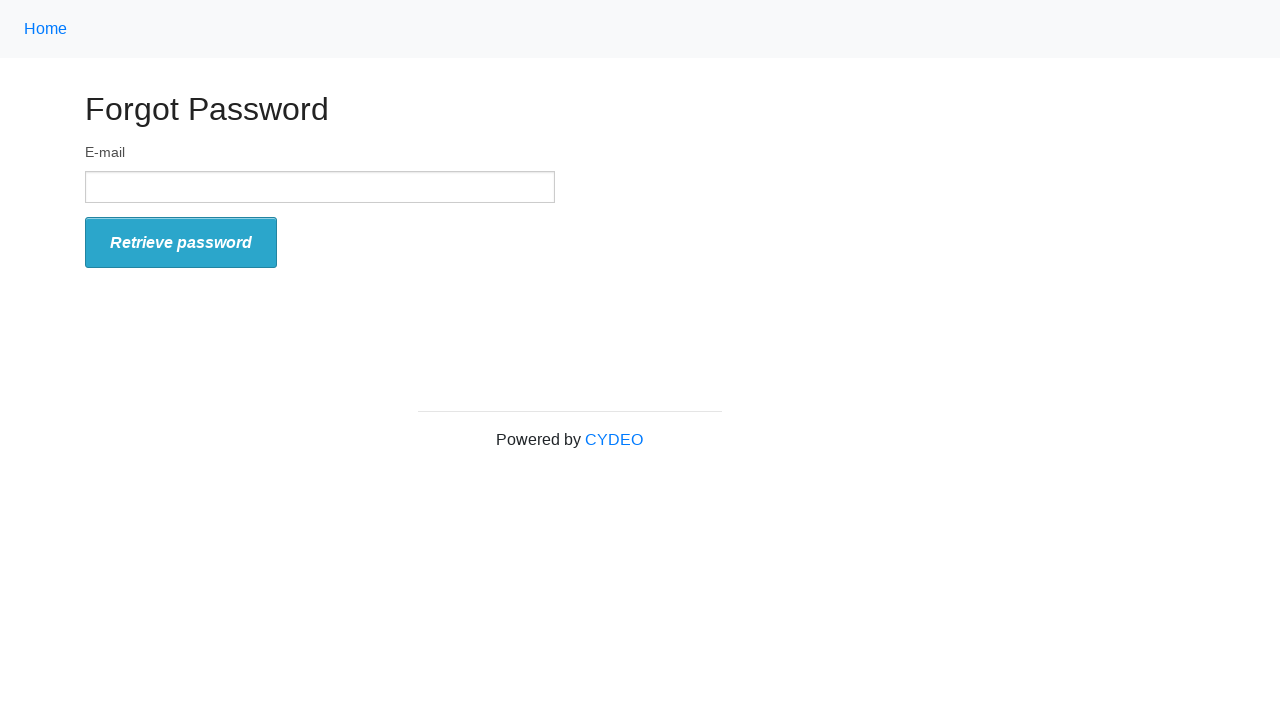

Clicked Home link in navigation bar at (46, 29) on a.nav-link
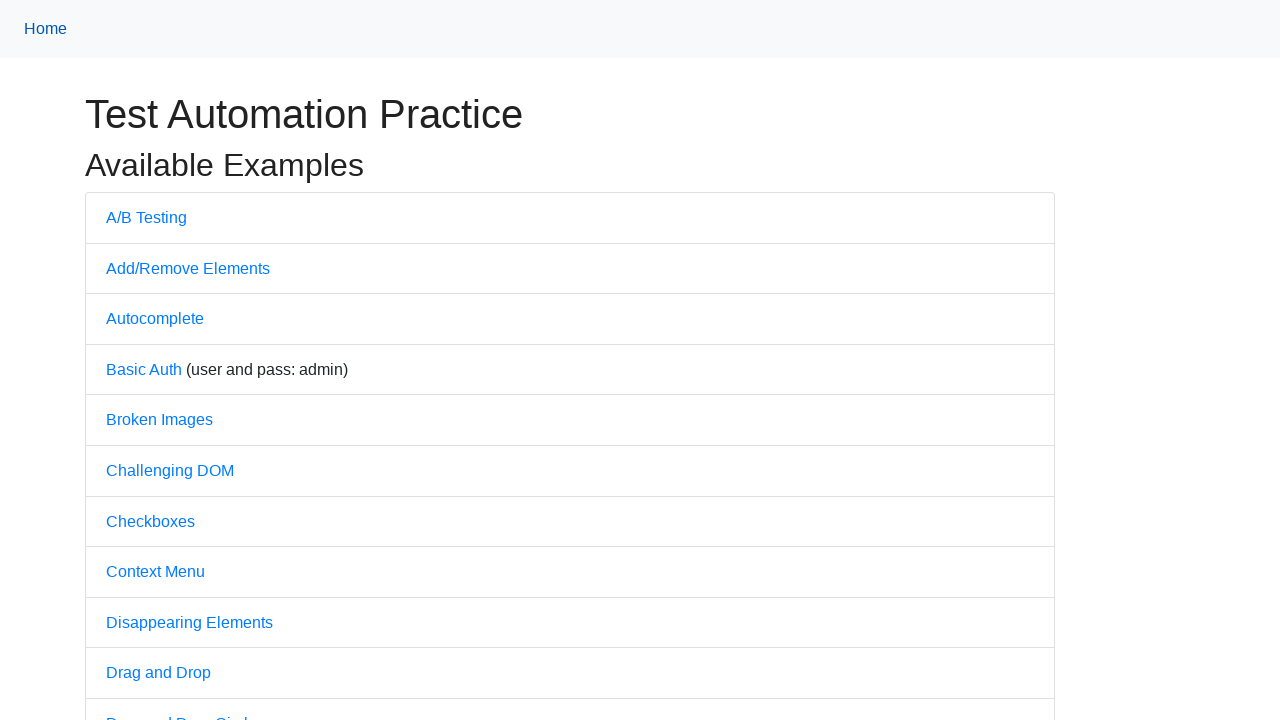

Home page loaded successfully
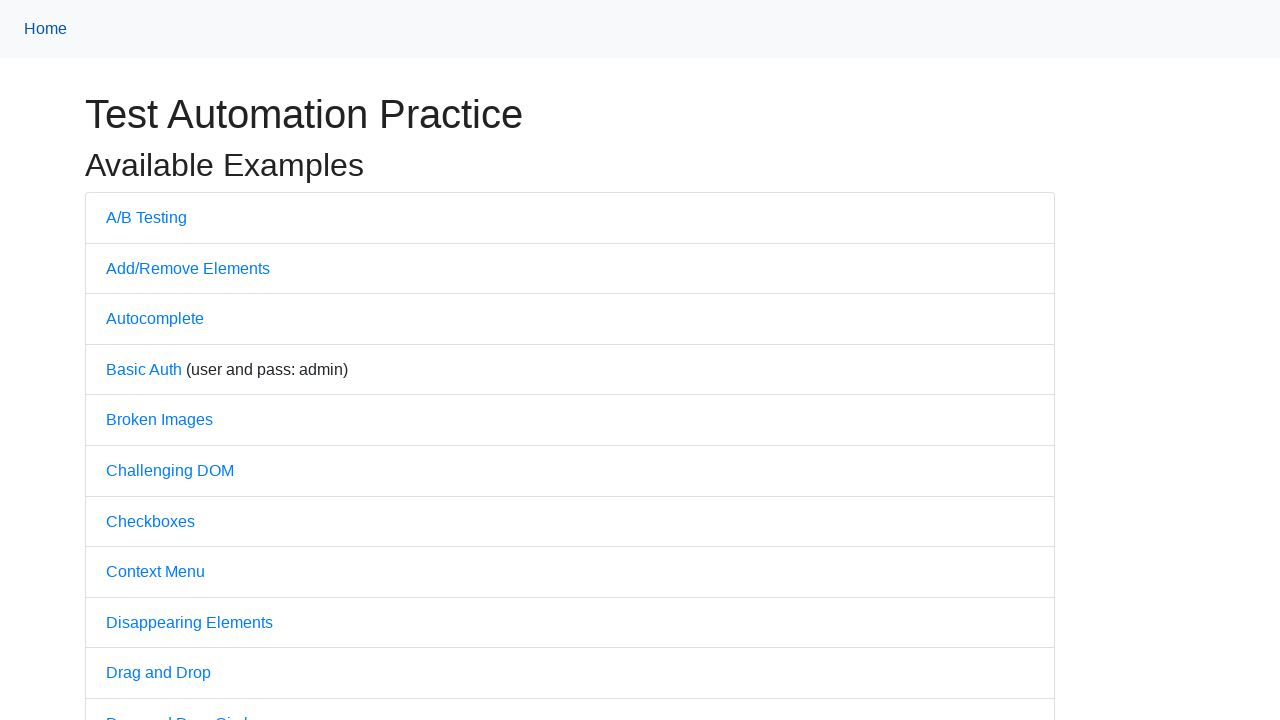

Navigated back to forgot password page
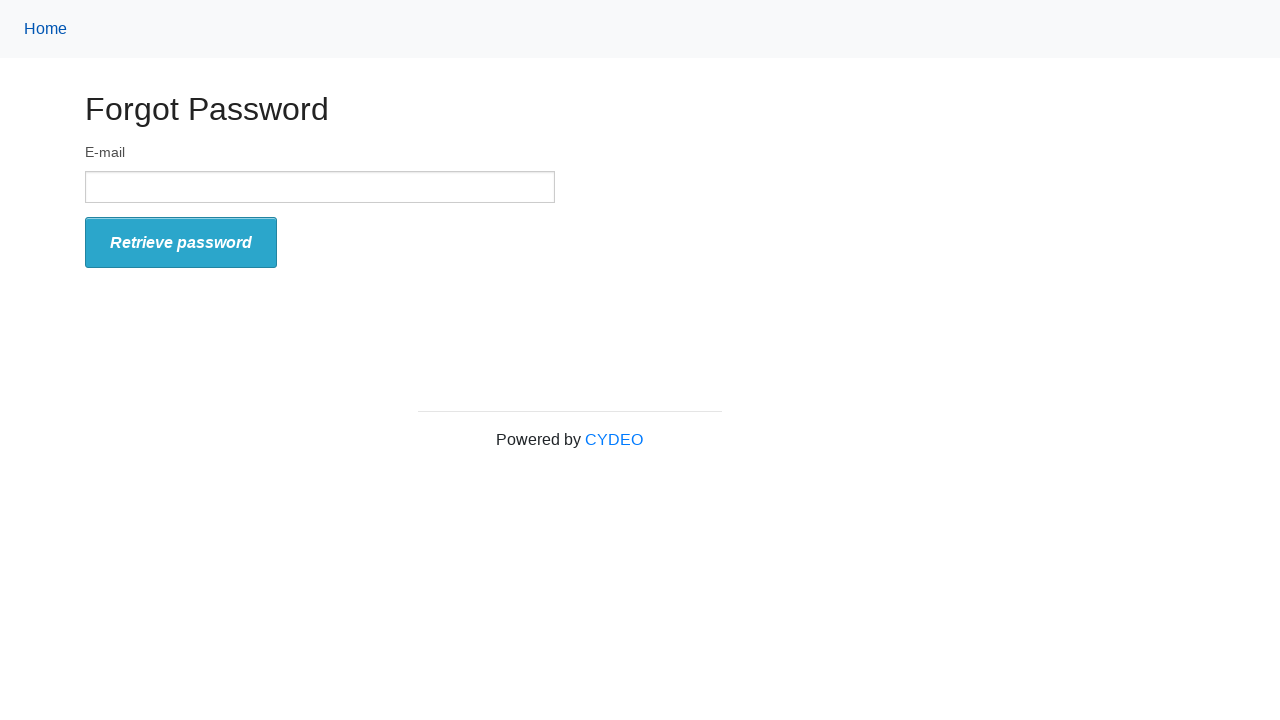

Forgot password page loaded successfully
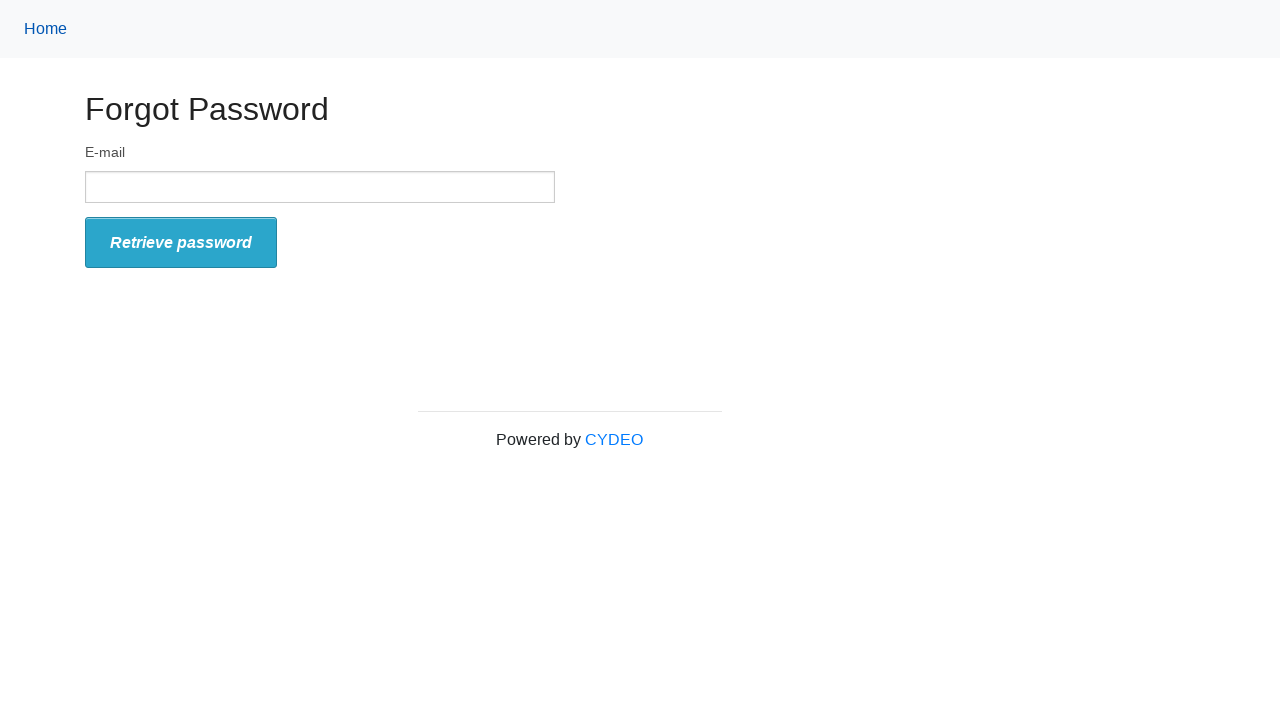

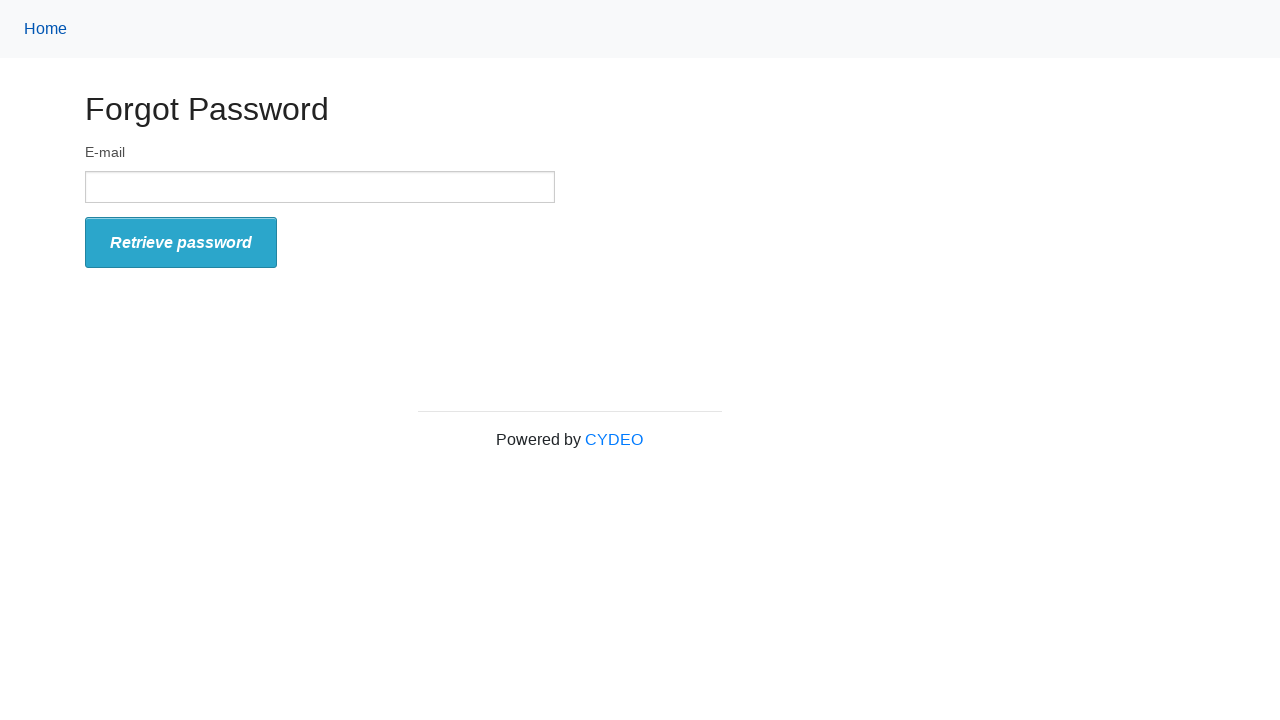